Tests form submission on DemoQA text box page by filling the name field and submitting the form using keyboard actions

Starting URL: https://demoqa.com/text-box

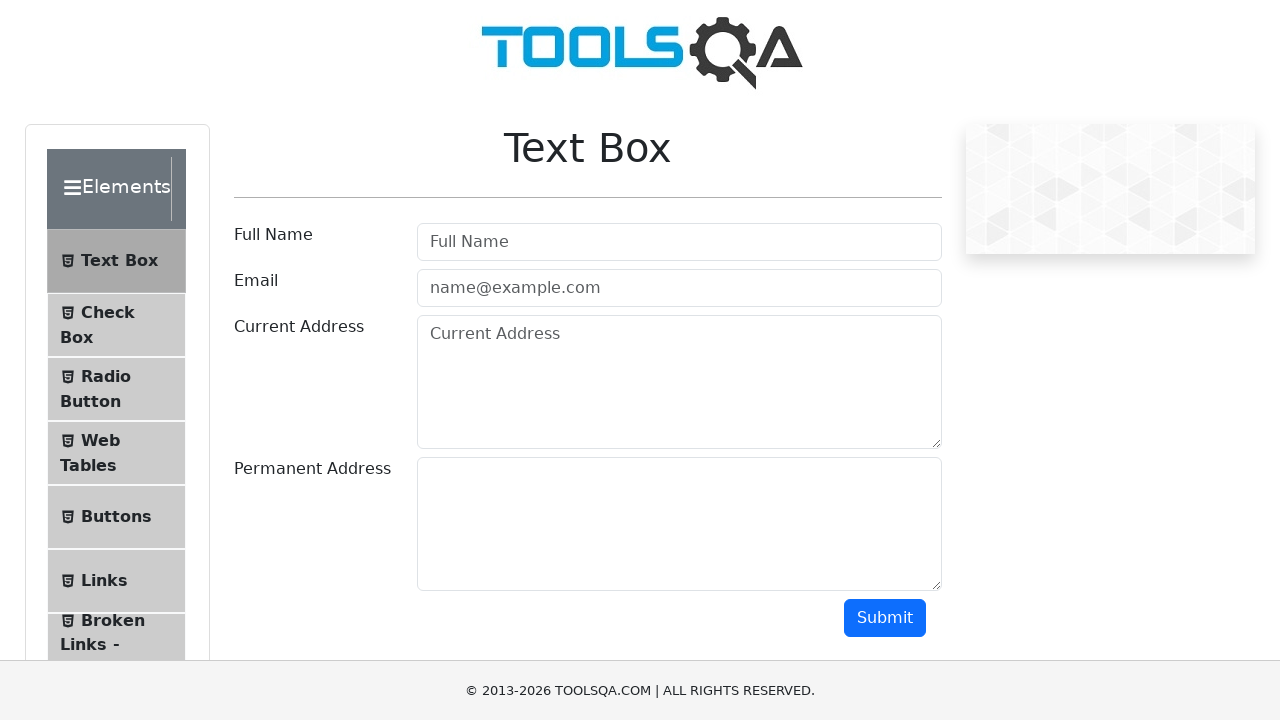

Filled Full Name field with 'Ramachandra' on #userName
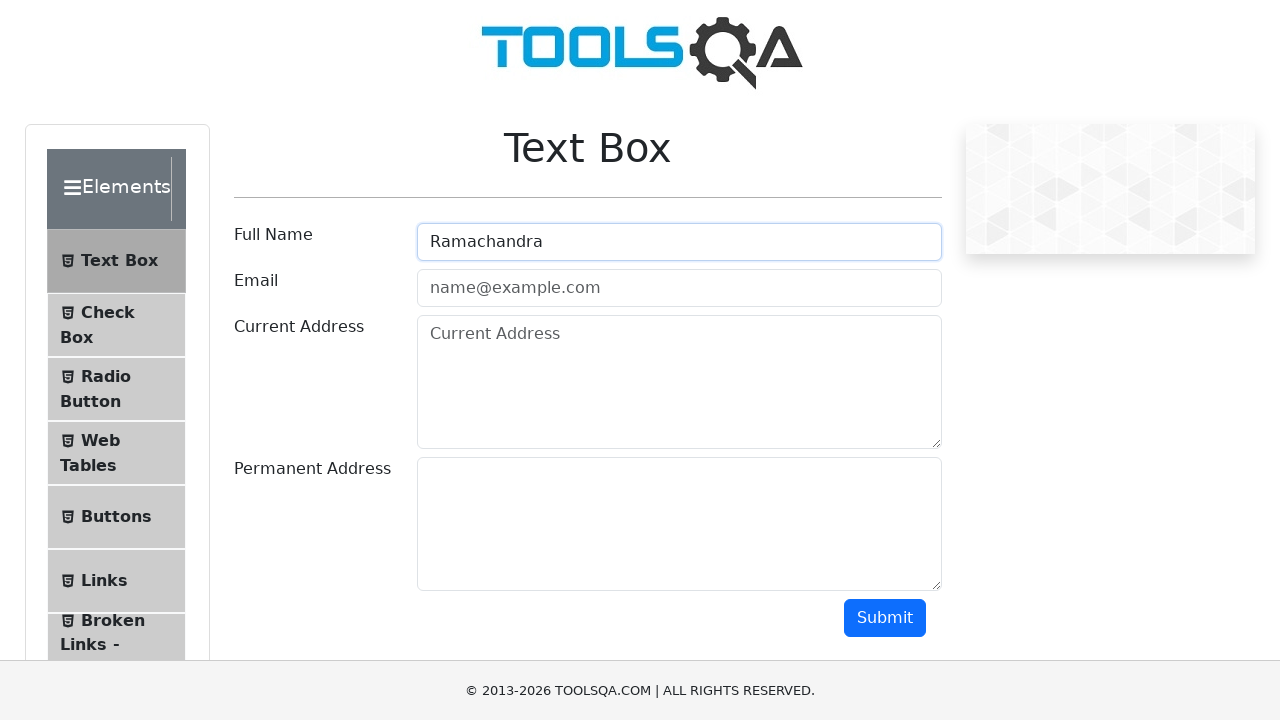

Pressed Tab key to move to next field
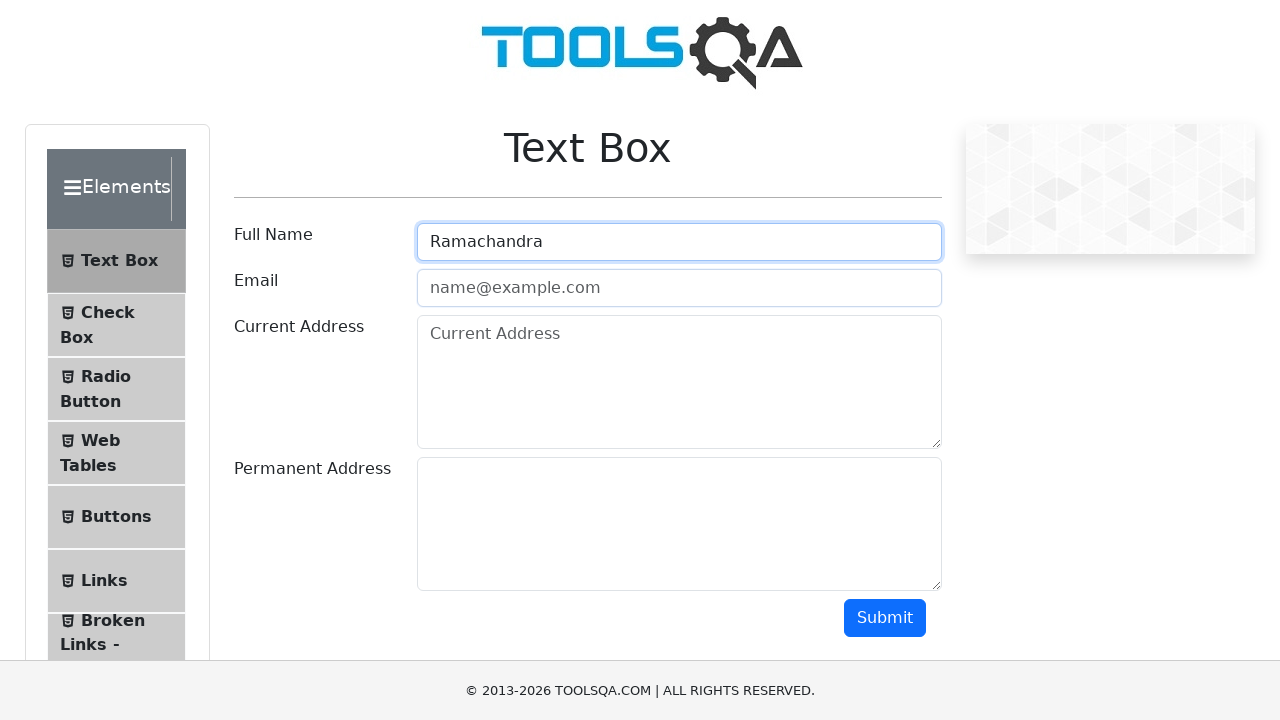

Located submit button
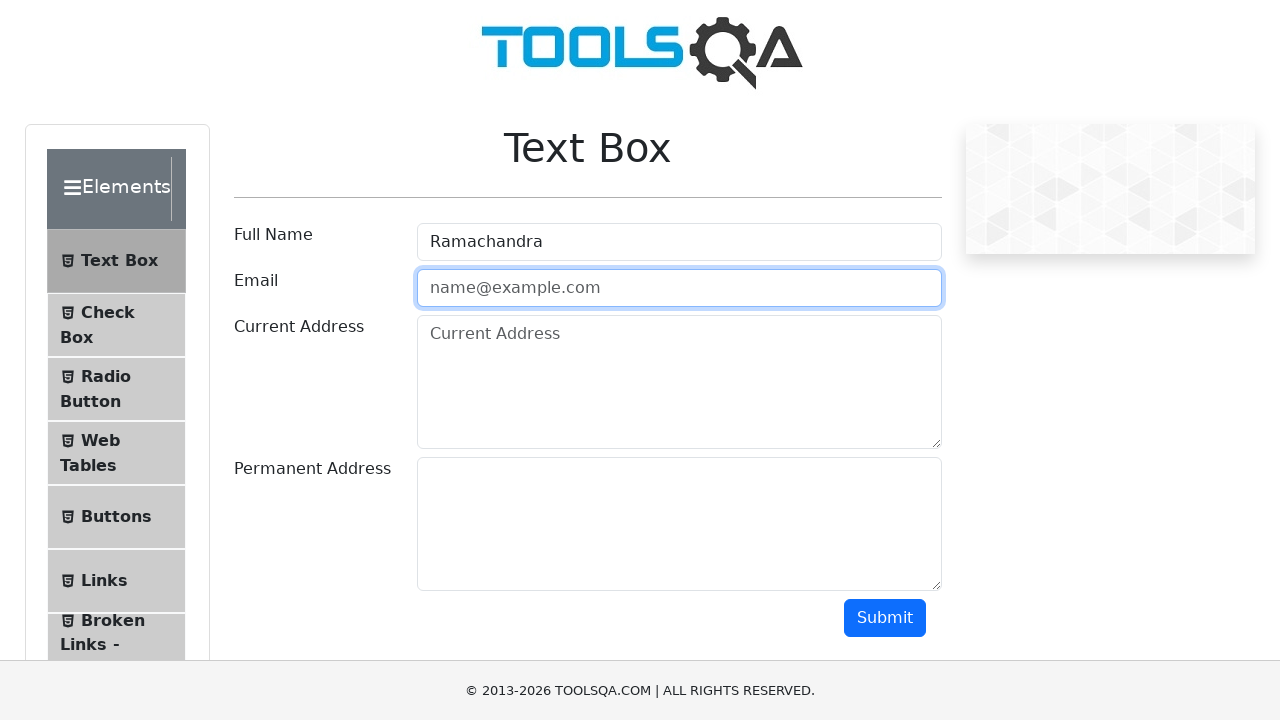

Pressed Enter on submit button to submit the form on #submit
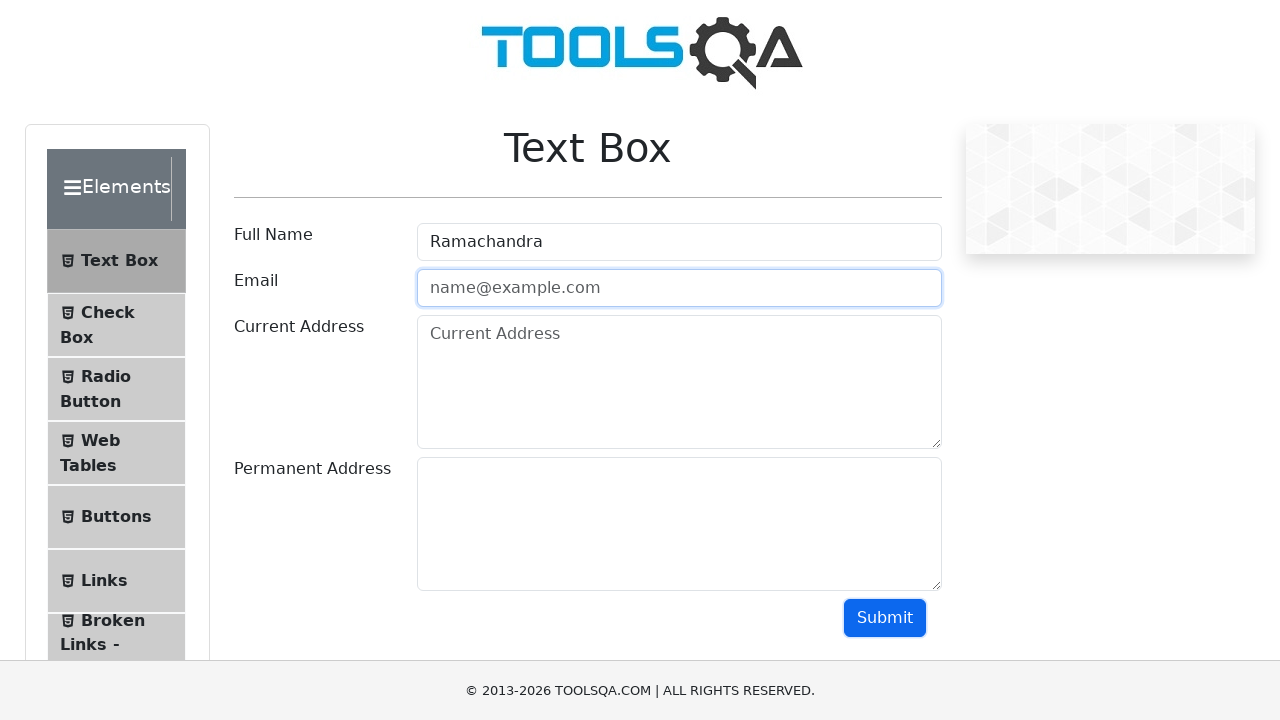

Waited 1000ms for form submission to complete
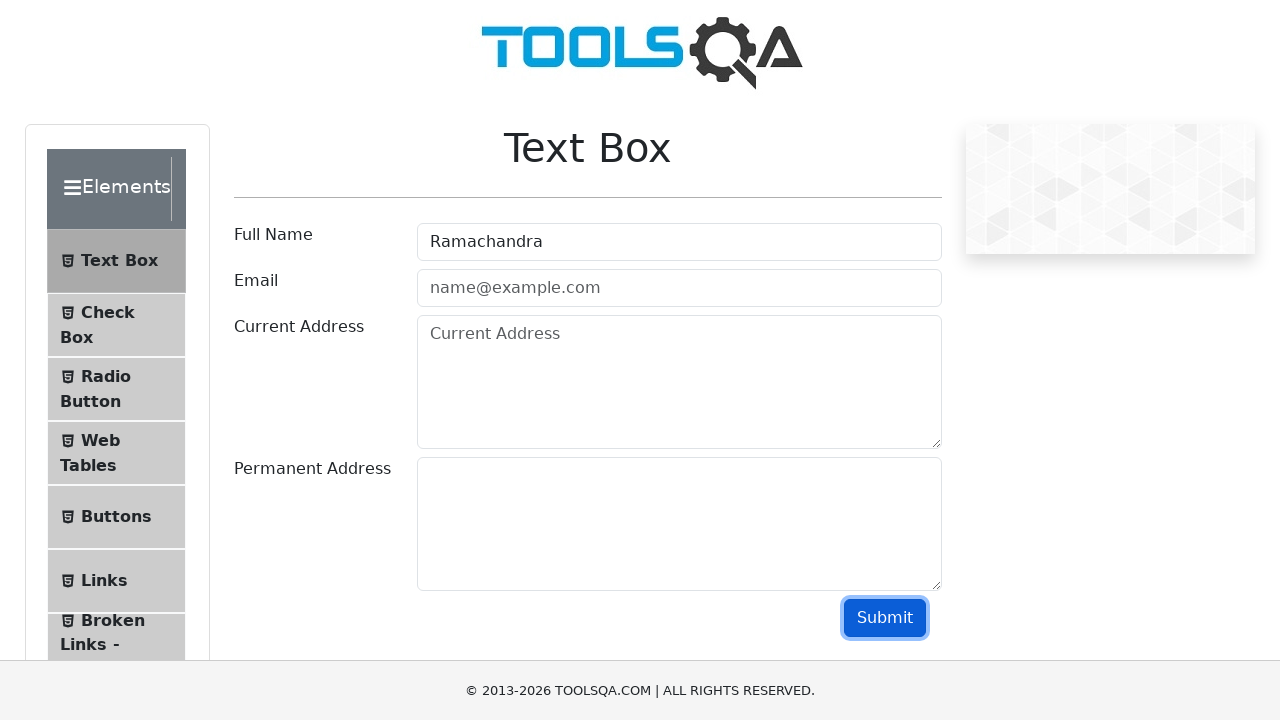

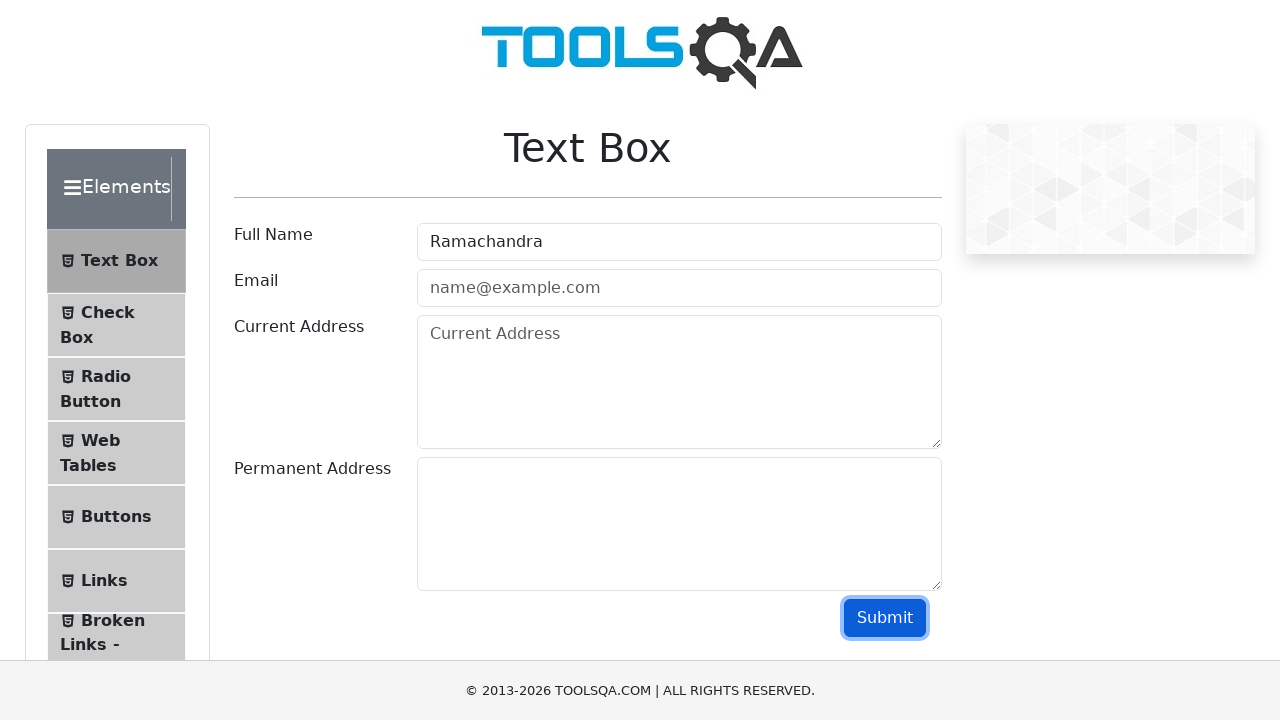